Tests an explicit wait scenario by waiting for a price element to display "$100", then clicking a book button, extracting a value from the page, calculating a mathematical result, filling it into a form, and submitting.

Starting URL: http://suninjuly.github.io/explicit_wait2.html

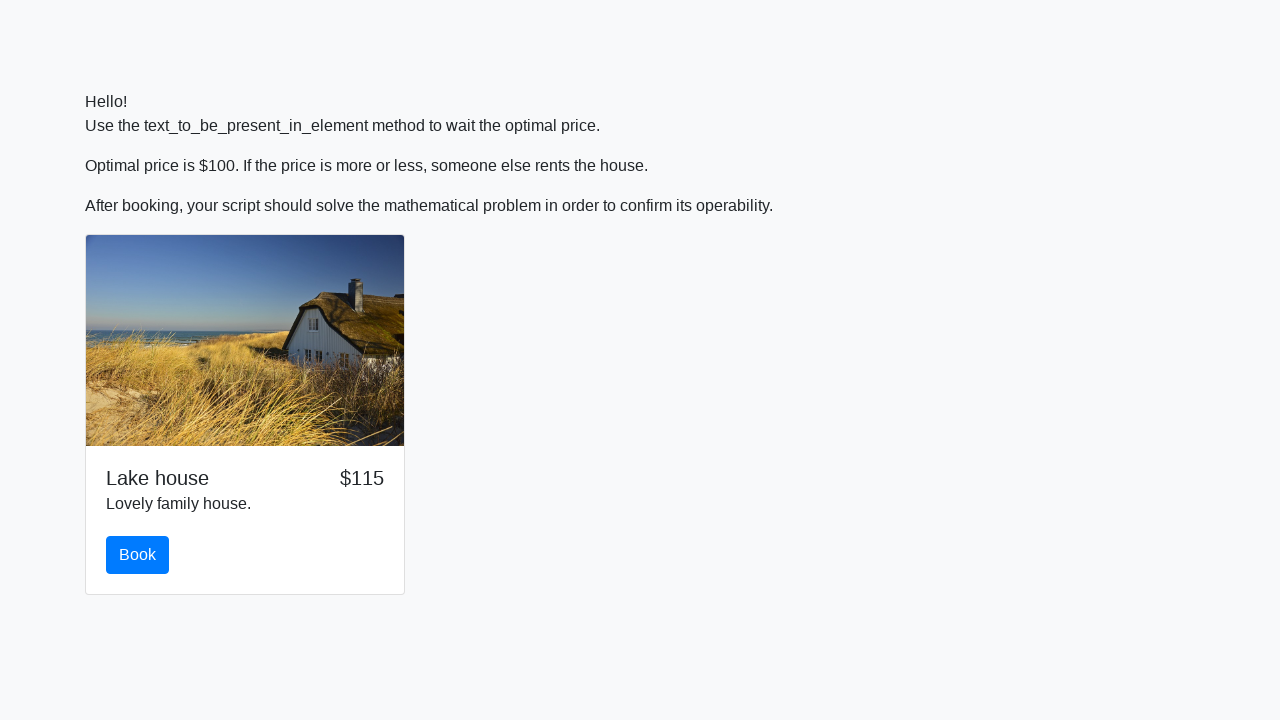

Waited for price element to display '$100'
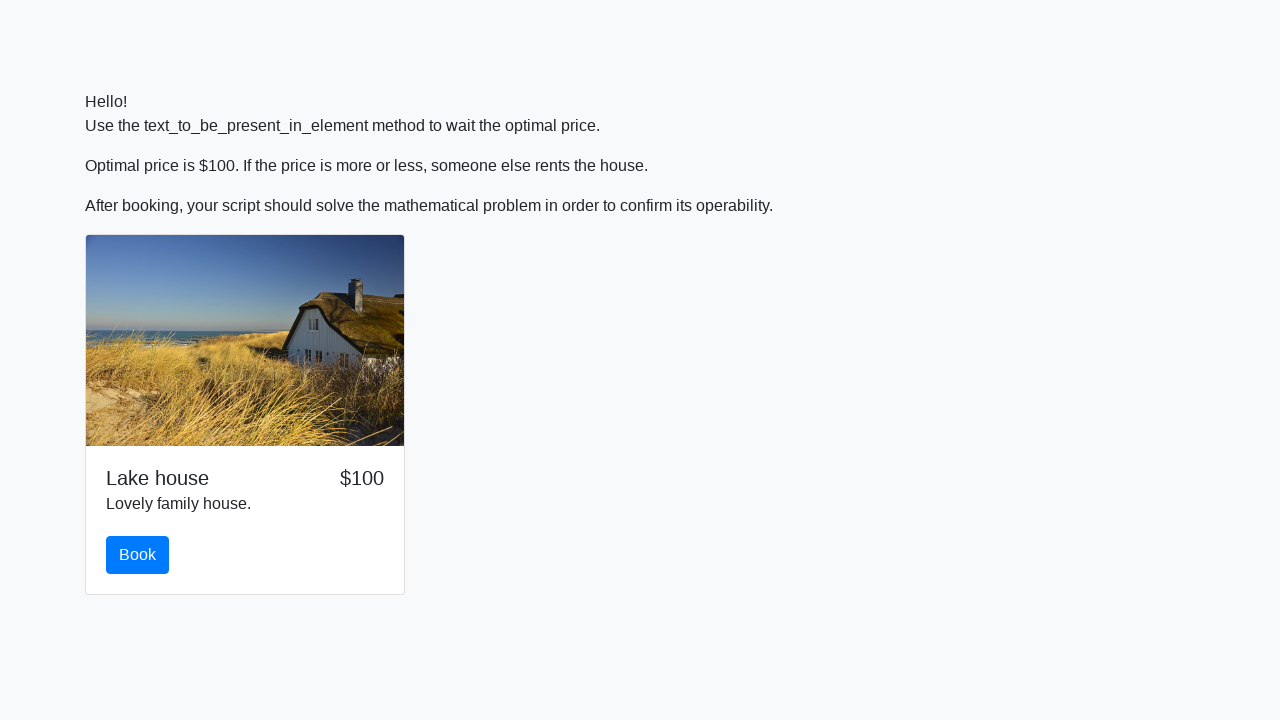

Clicked the book button at (138, 555) on #book
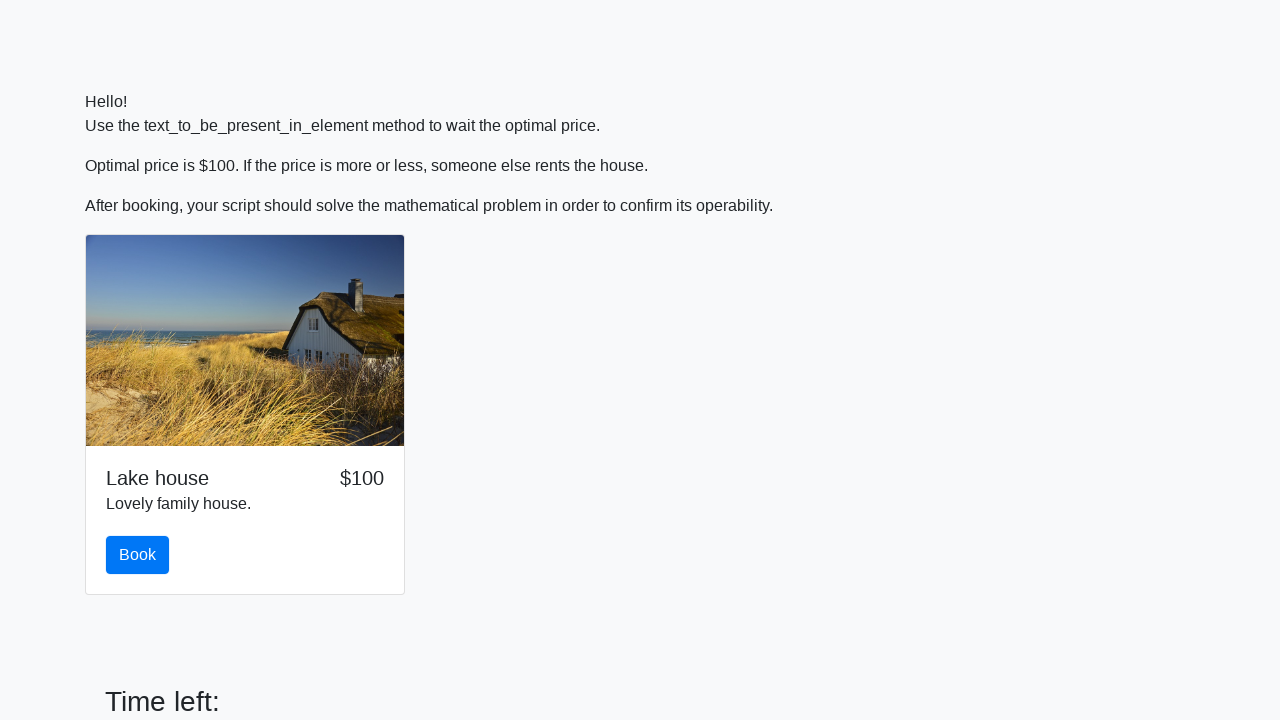

Scrolled down 100 pixels
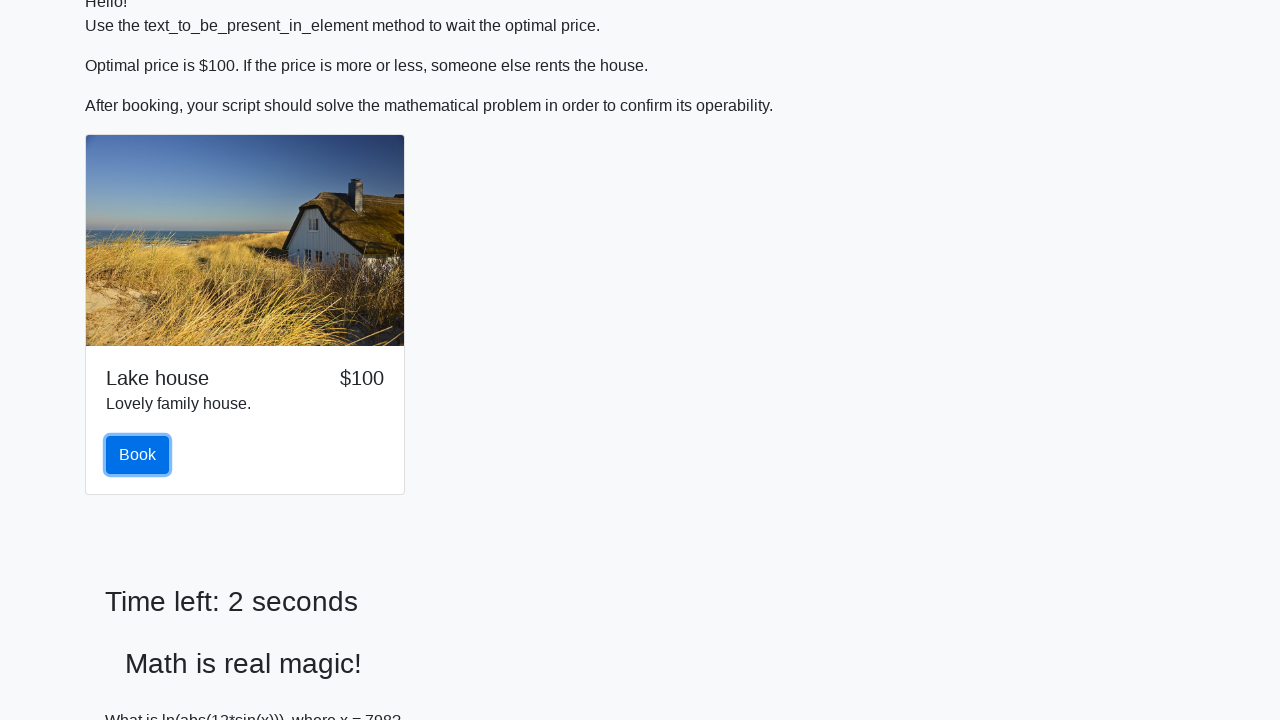

Extracted x value from page: 798
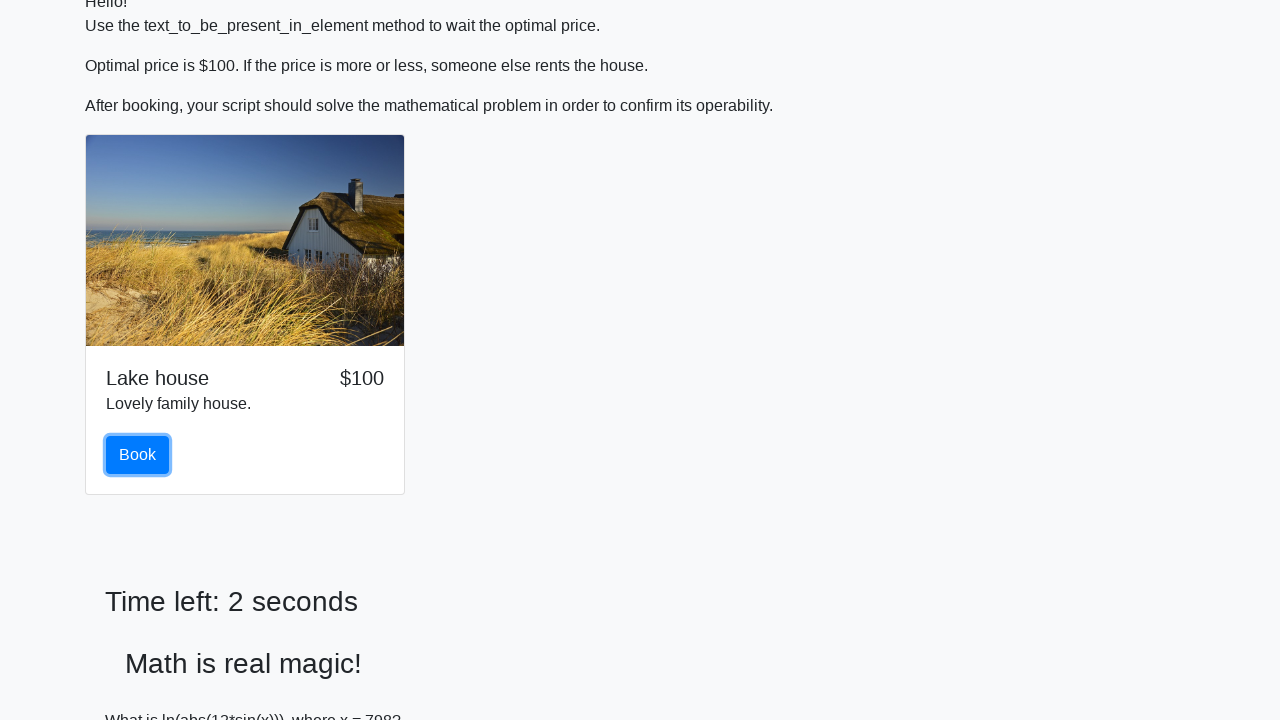

Calculated mathematical result: -0.8544841192247528
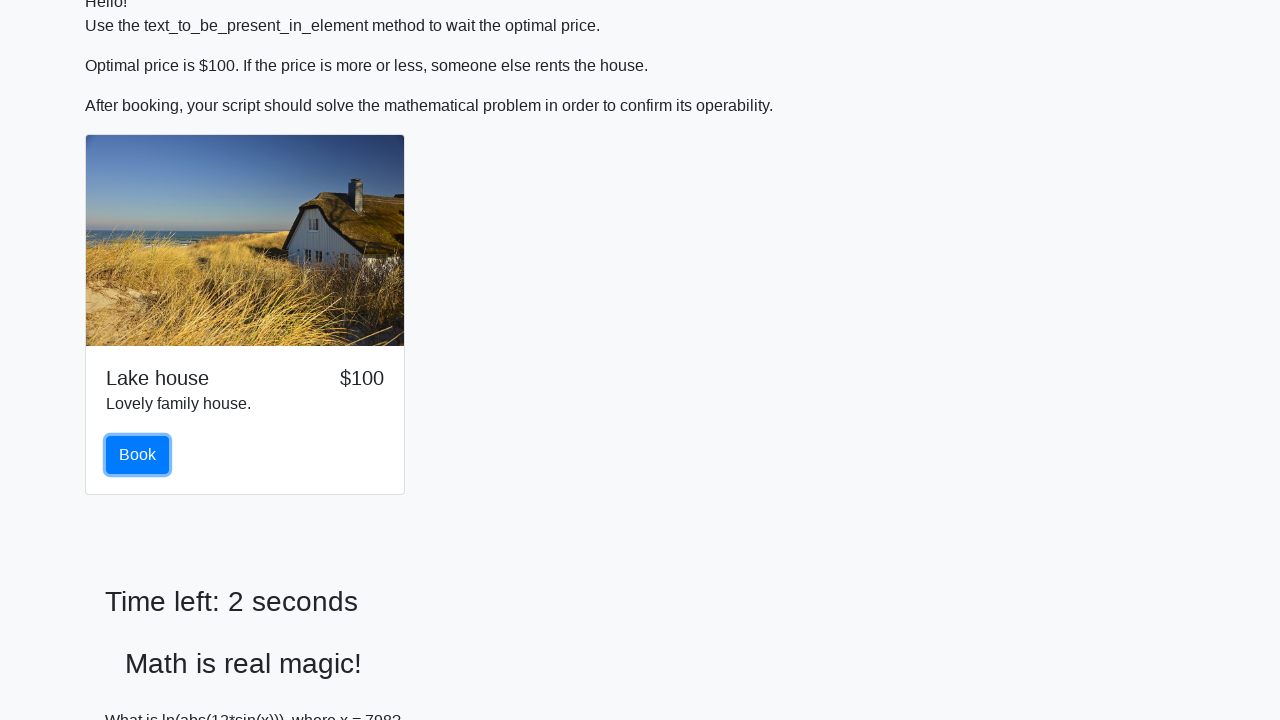

Filled answer field with calculated value: -0.8544841192247528 on #answer.form-control
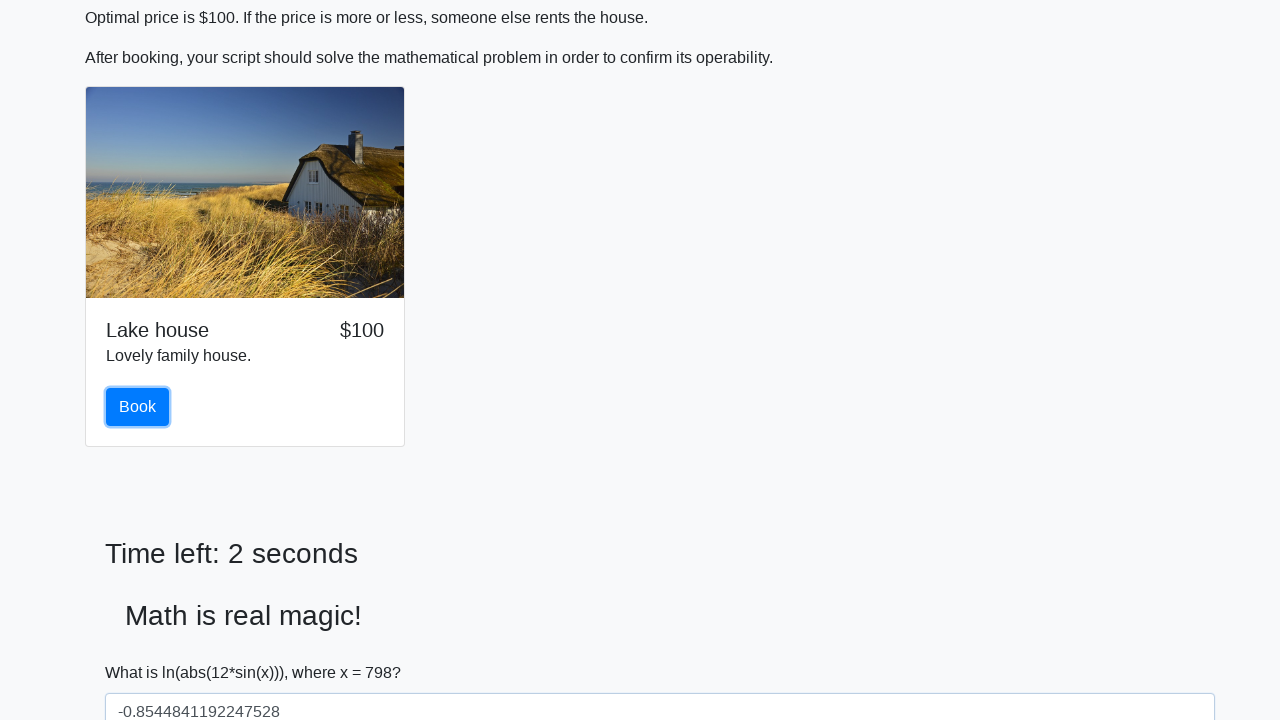

Clicked the solve button to submit the form at (143, 651) on #solve
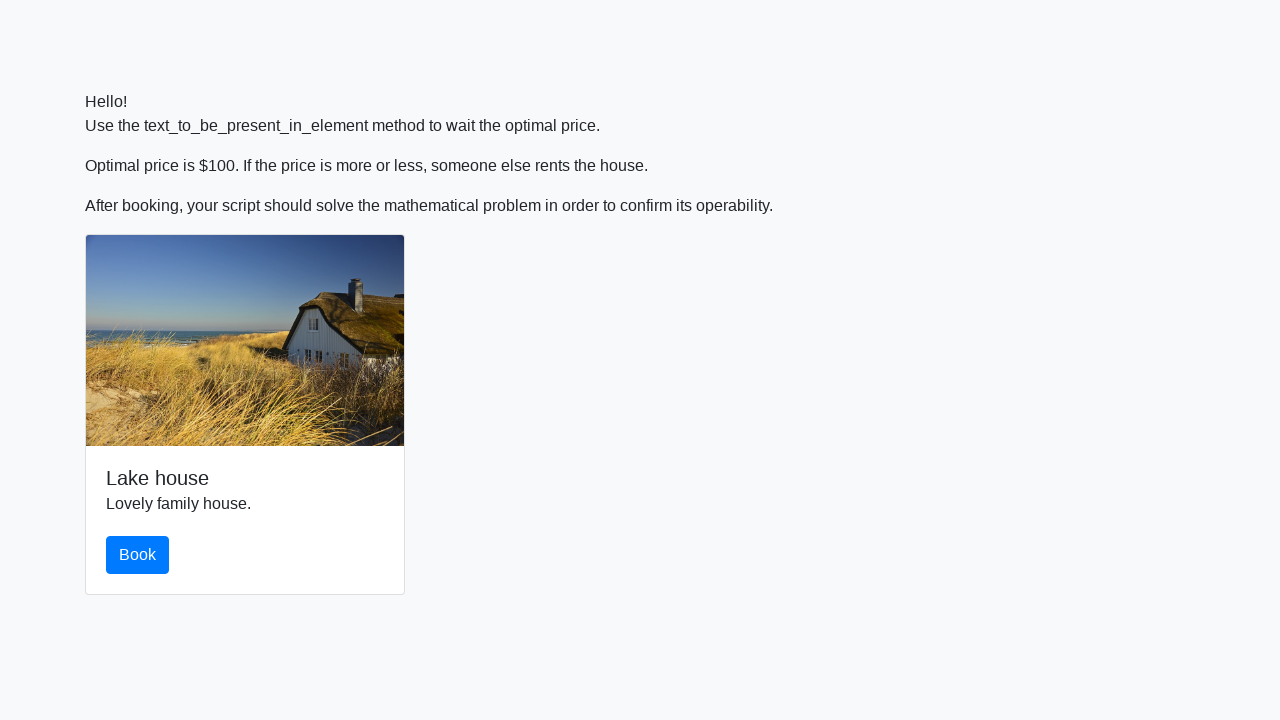

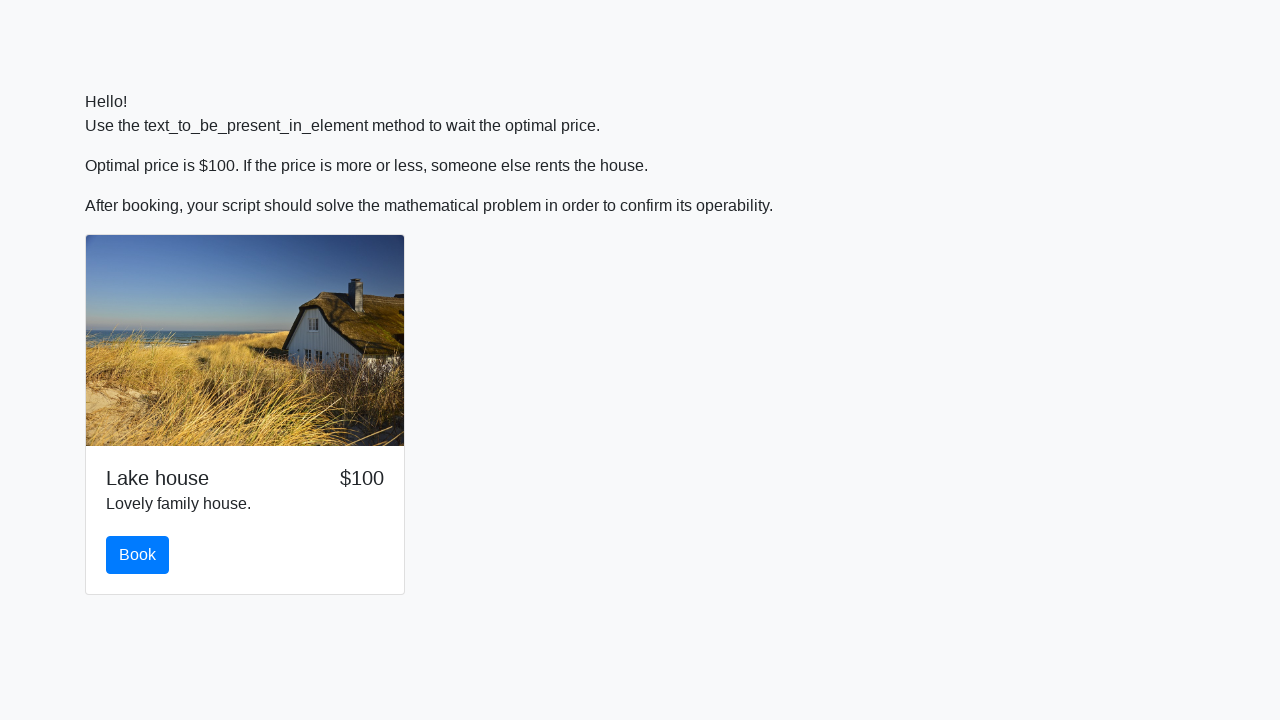